Automates a typing speed test by continuously reading the current word displayed and typing it into the input field until no more words are available

Starting URL: https://typing-speed-test.aoeu.eu/

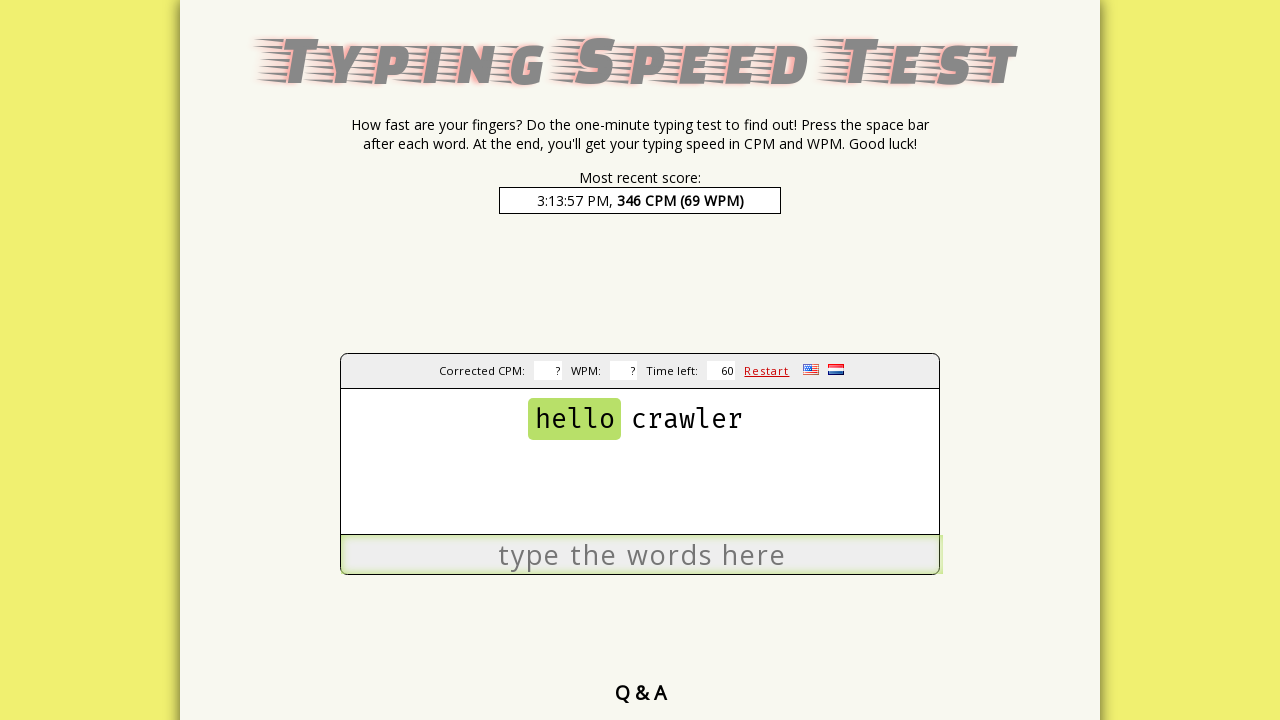

Located the input field for typing
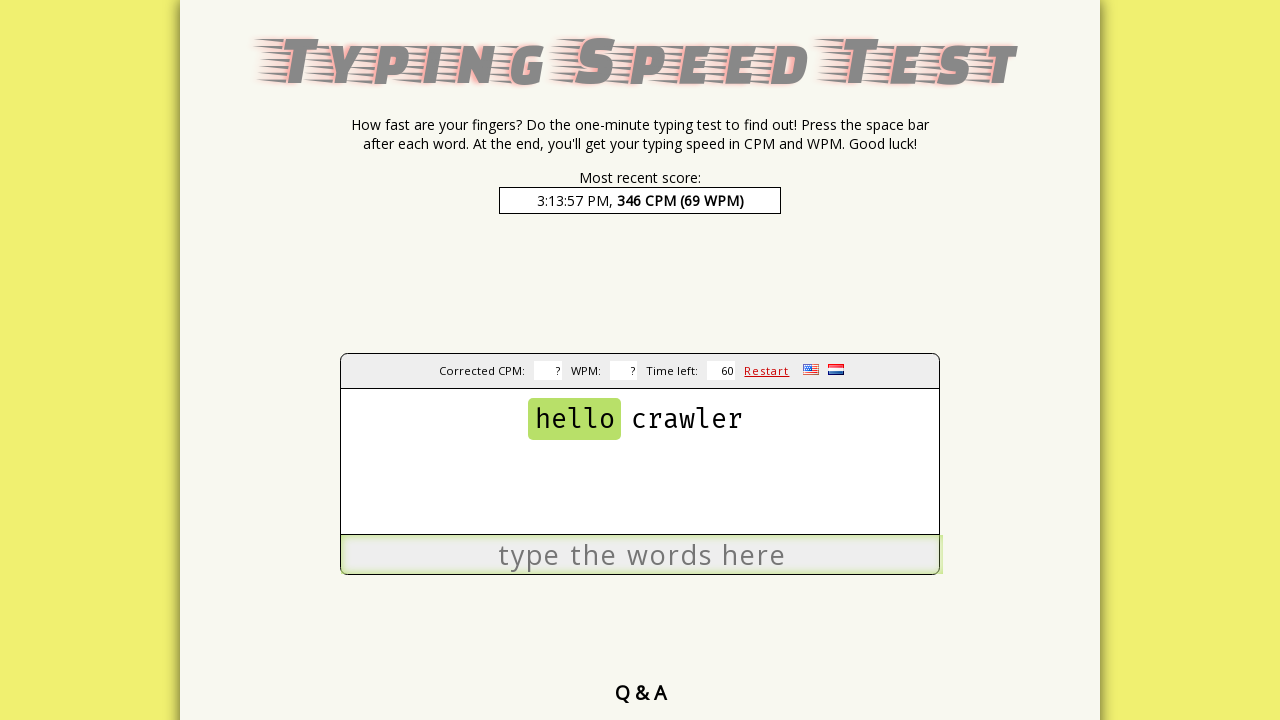

Typing test is ready - current word element loaded
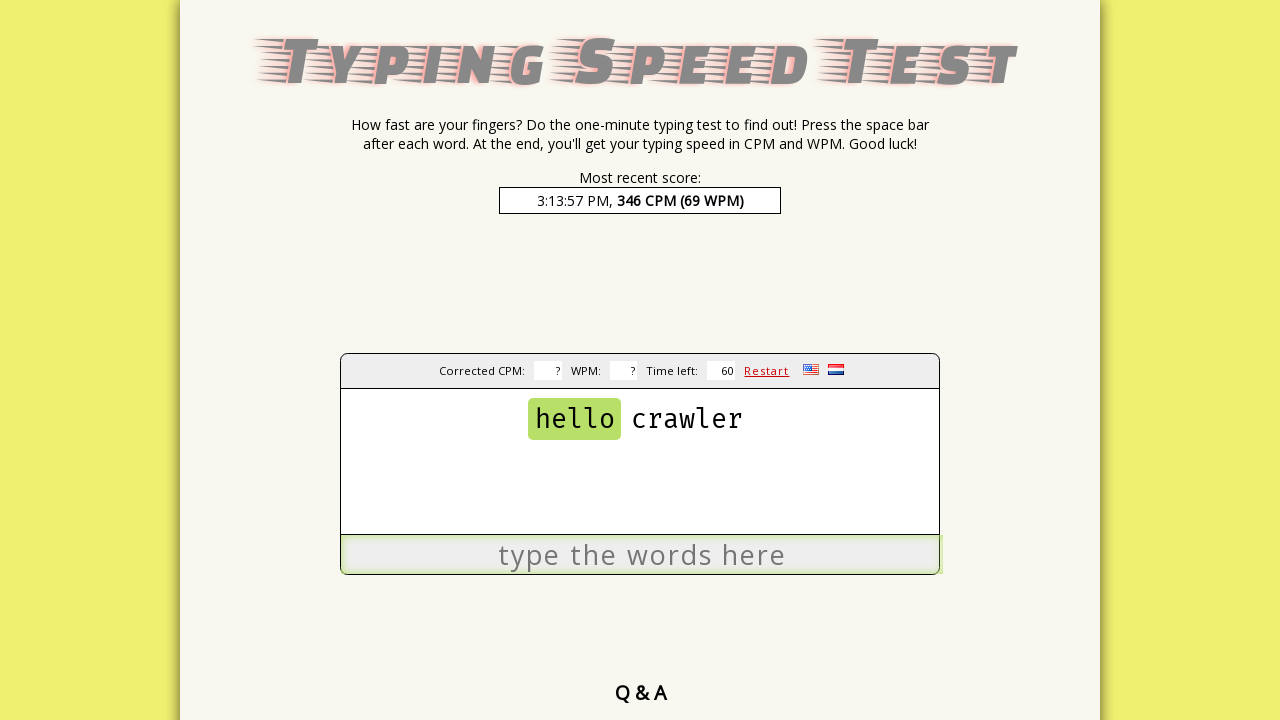

Retrieved current word element
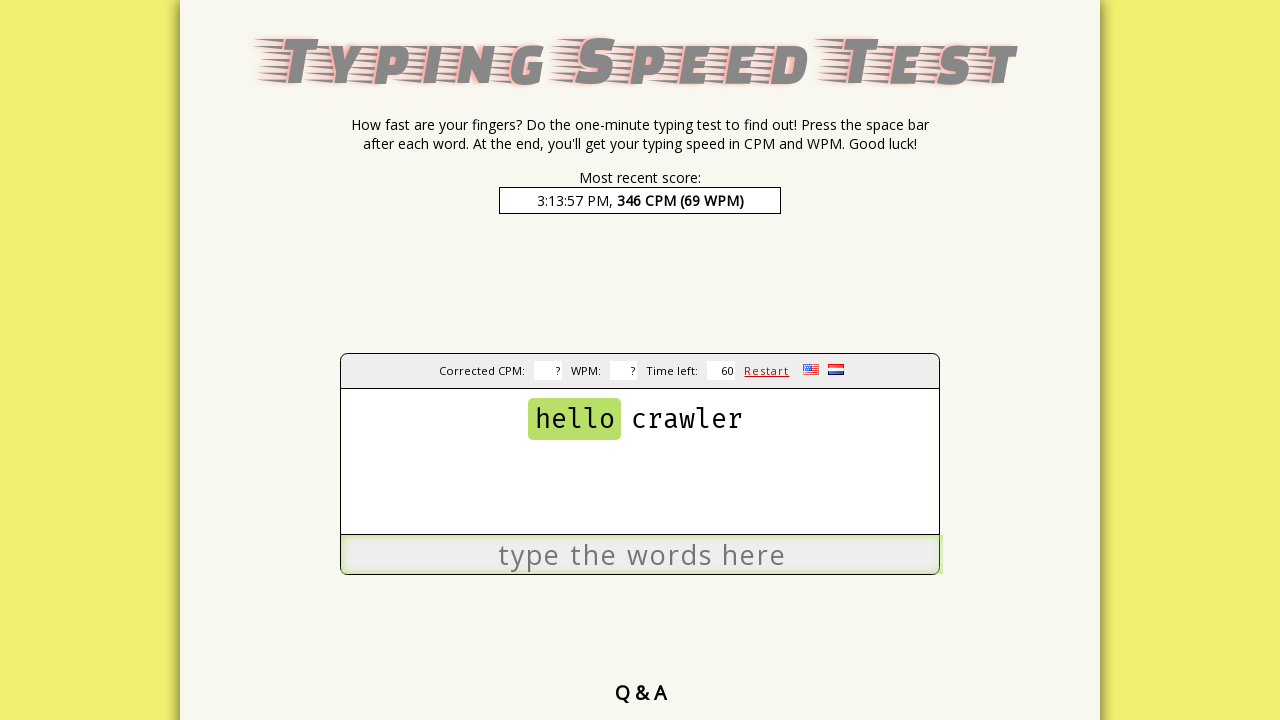

Read current word: 'hello'
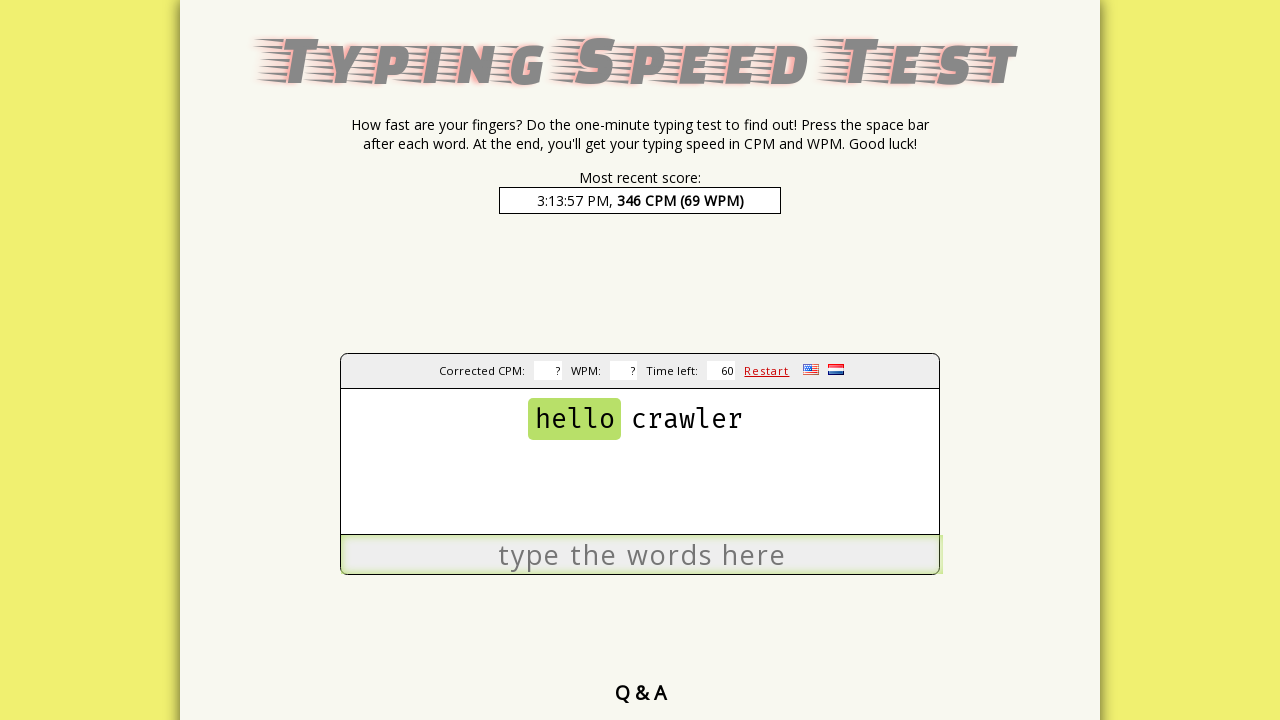

Typed word 'hello' into input field on #input
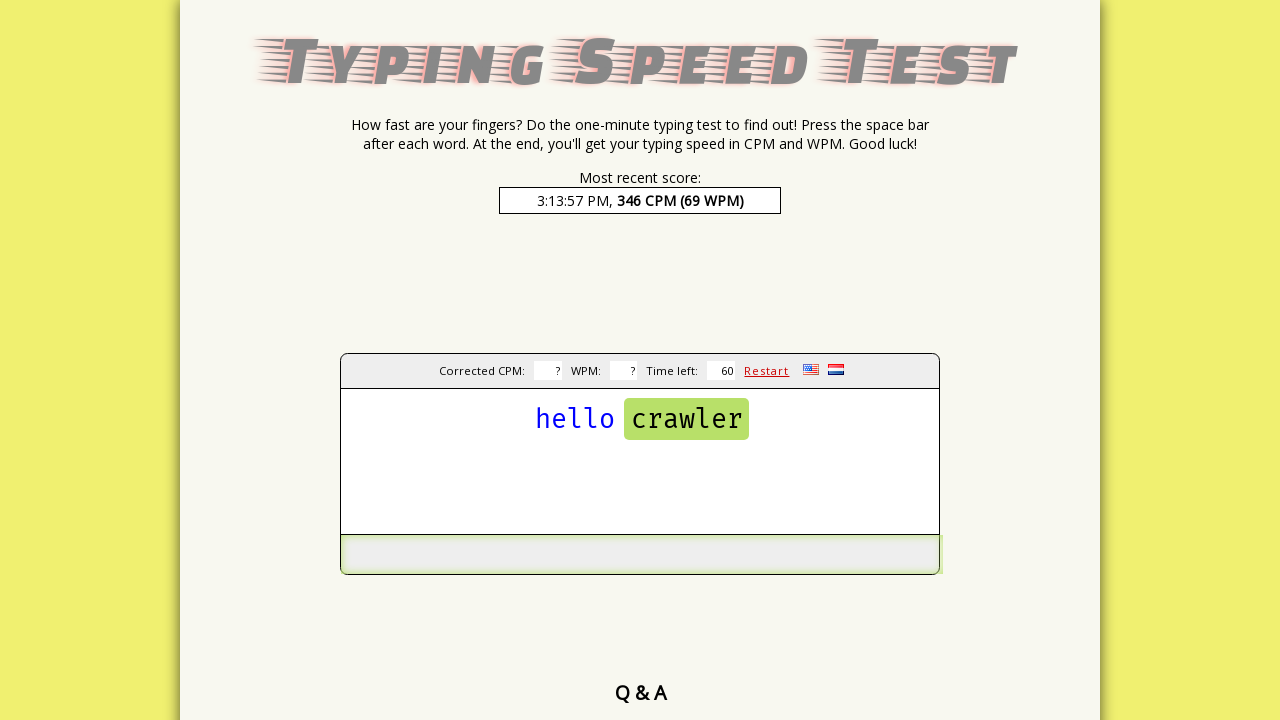

Retrieved current word element
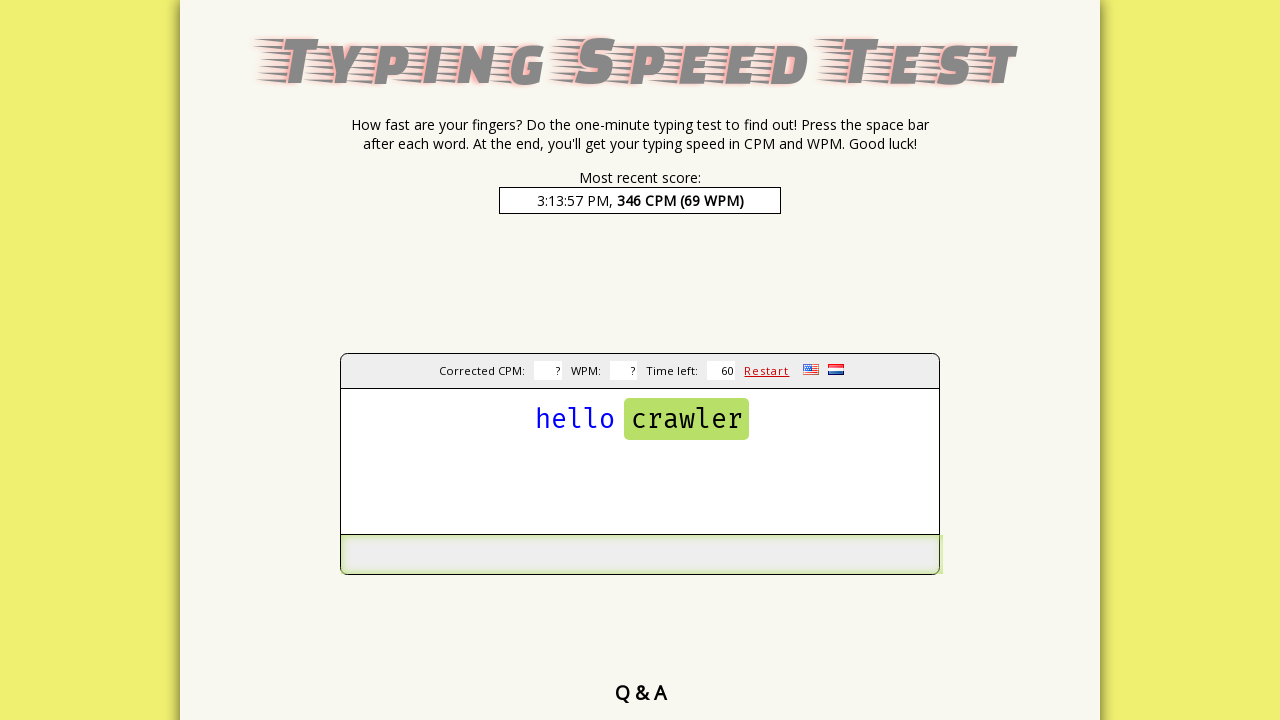

Read current word: 'crawler'
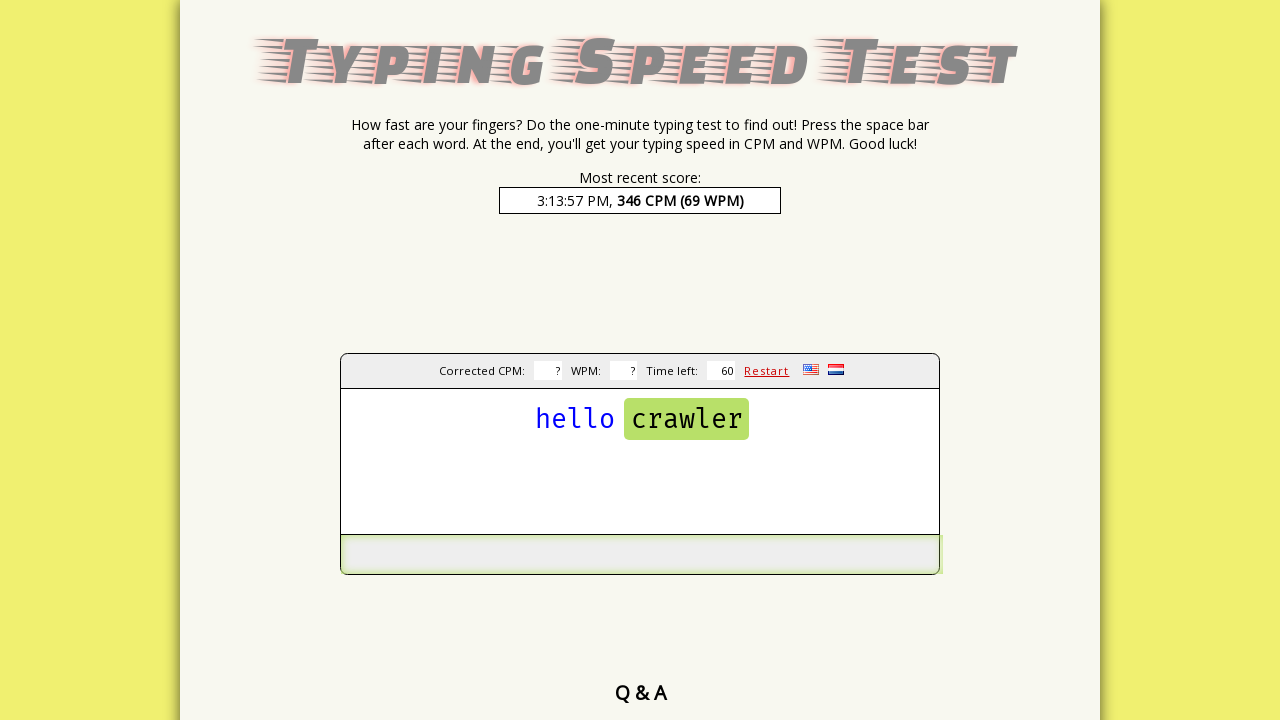

Typed word 'crawler' into input field on #input
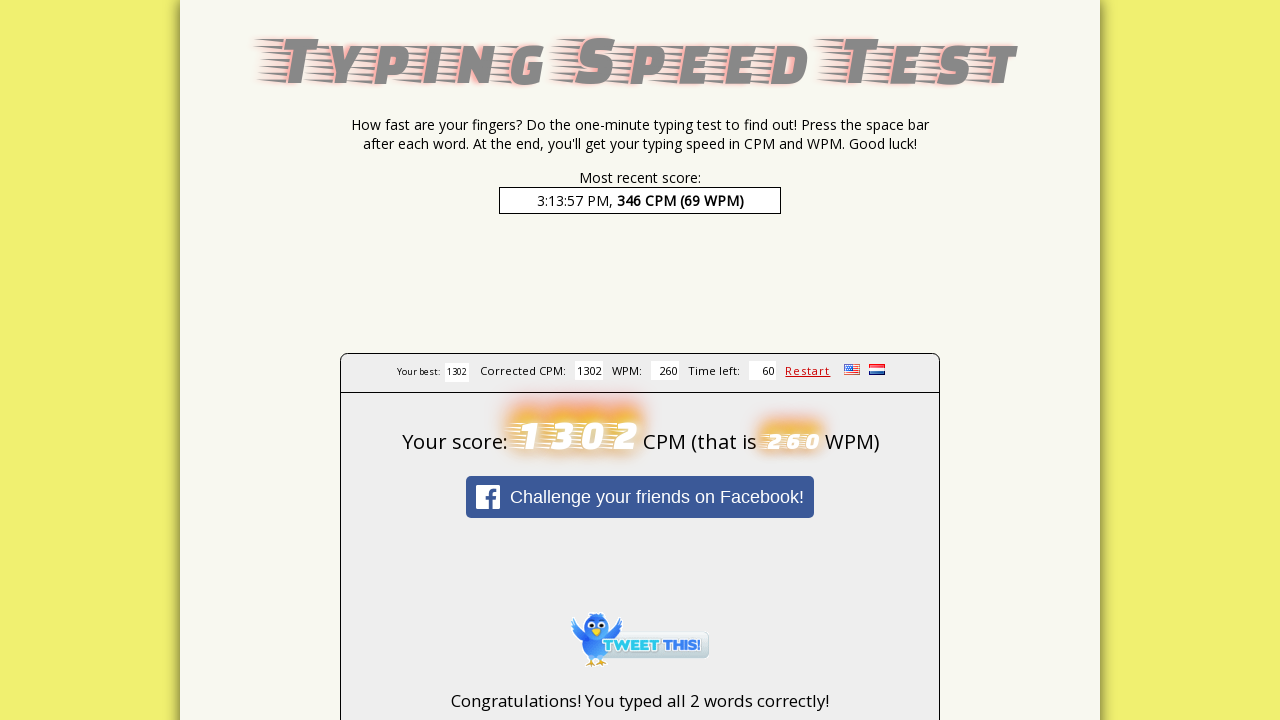

Retrieved current word element
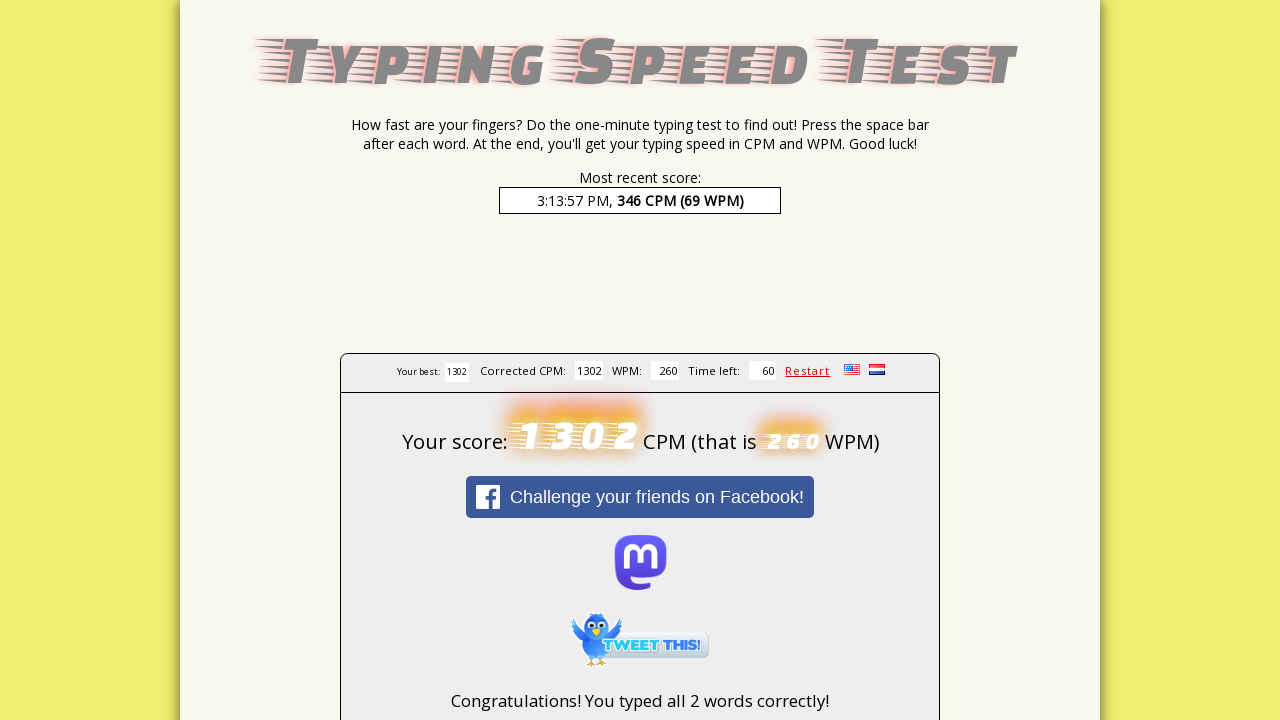

Current word element no longer exists - typing test ended
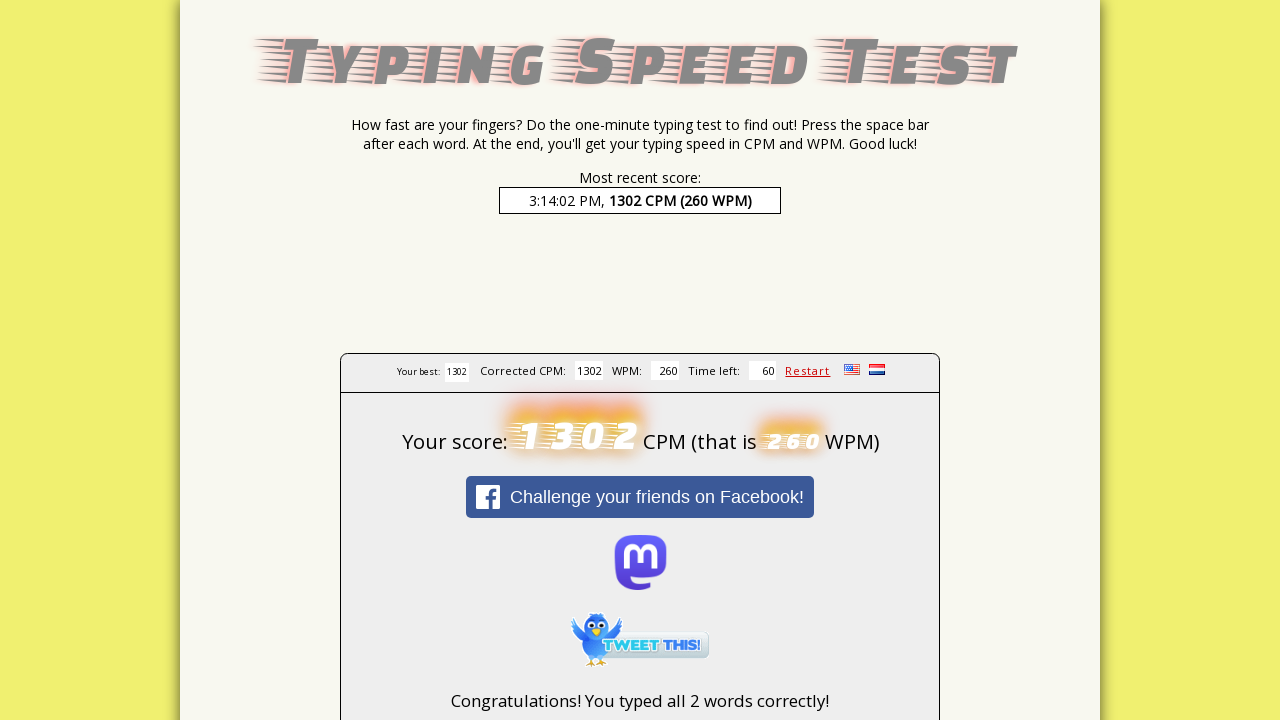

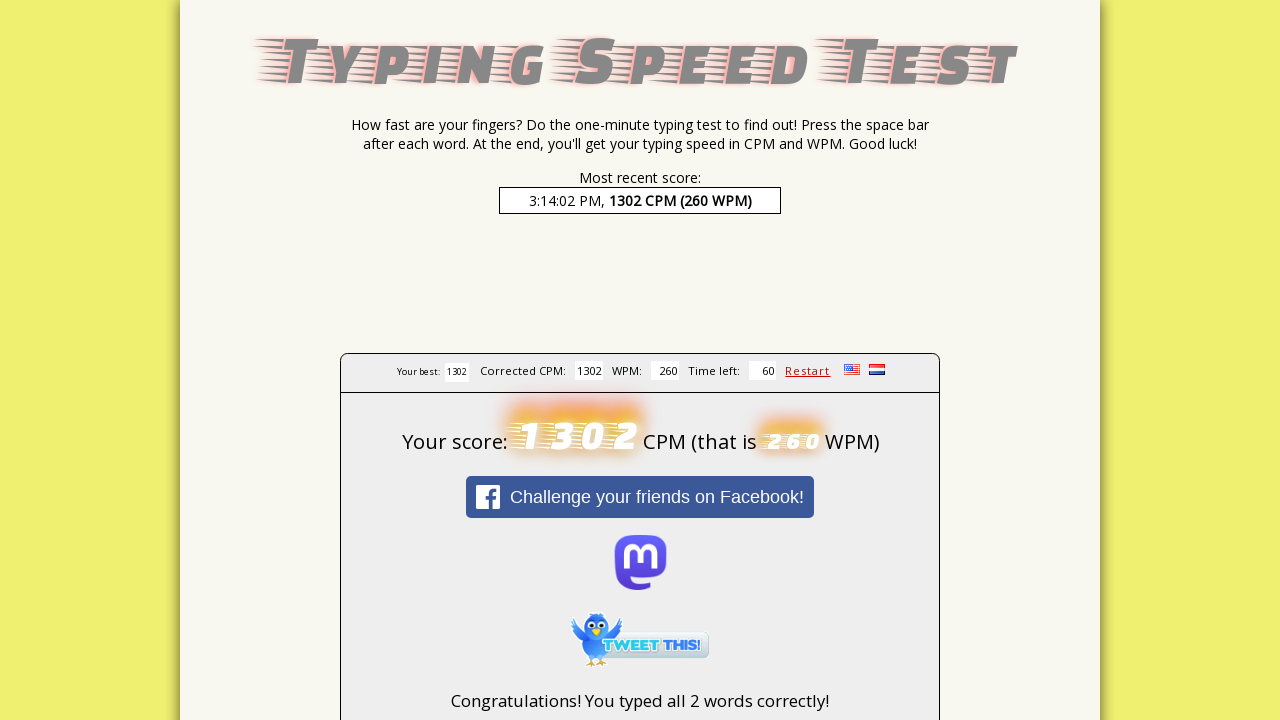